Searches for a book by name in the bookstore and views the book details page

Starting URL: https://demoqa.com/books

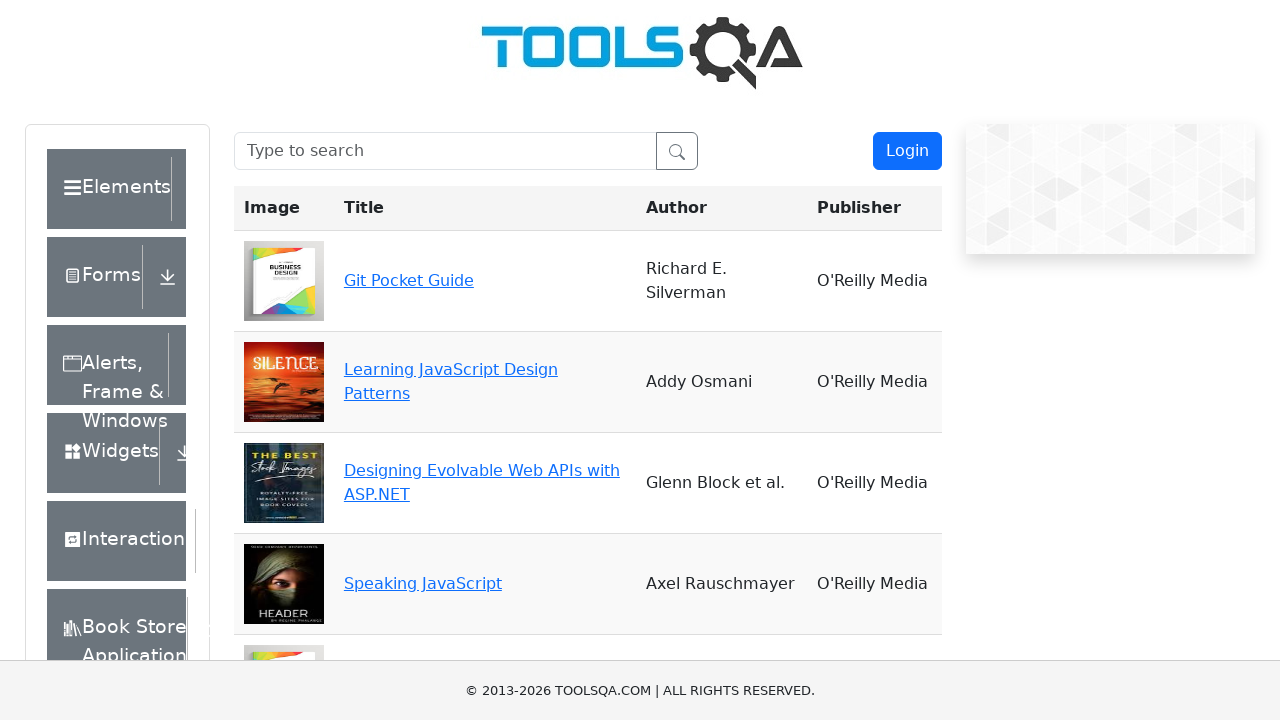

Filled search box with 'Git Pocket Guide' on #searchBox
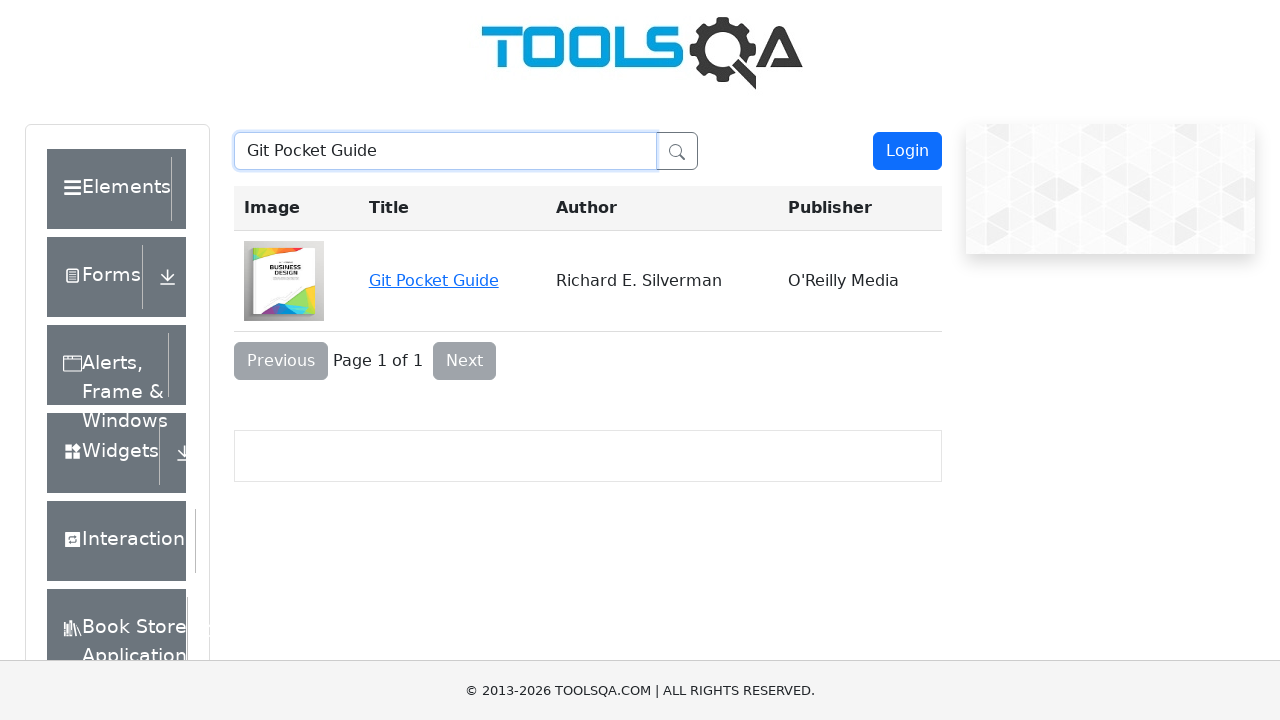

Clicked on 'Git Pocket Guide' book title to view details at (434, 280) on a:has-text('Git Pocket Guide')
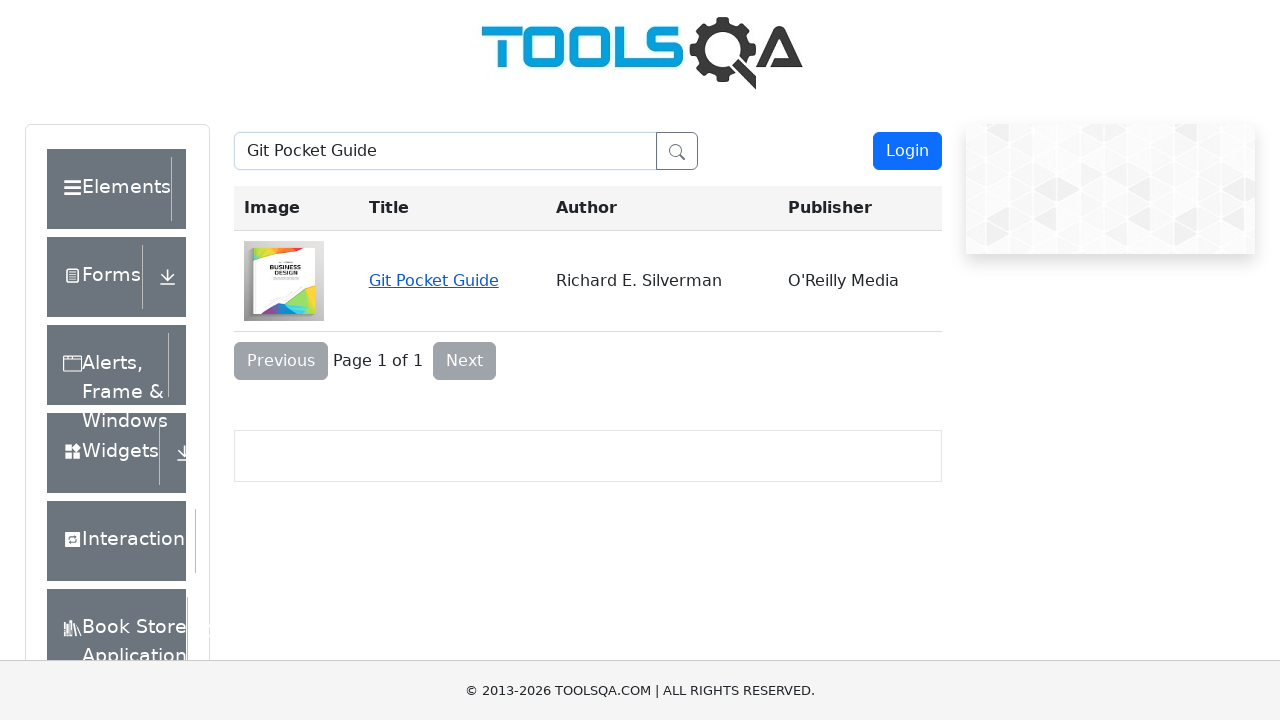

Book details page loaded successfully
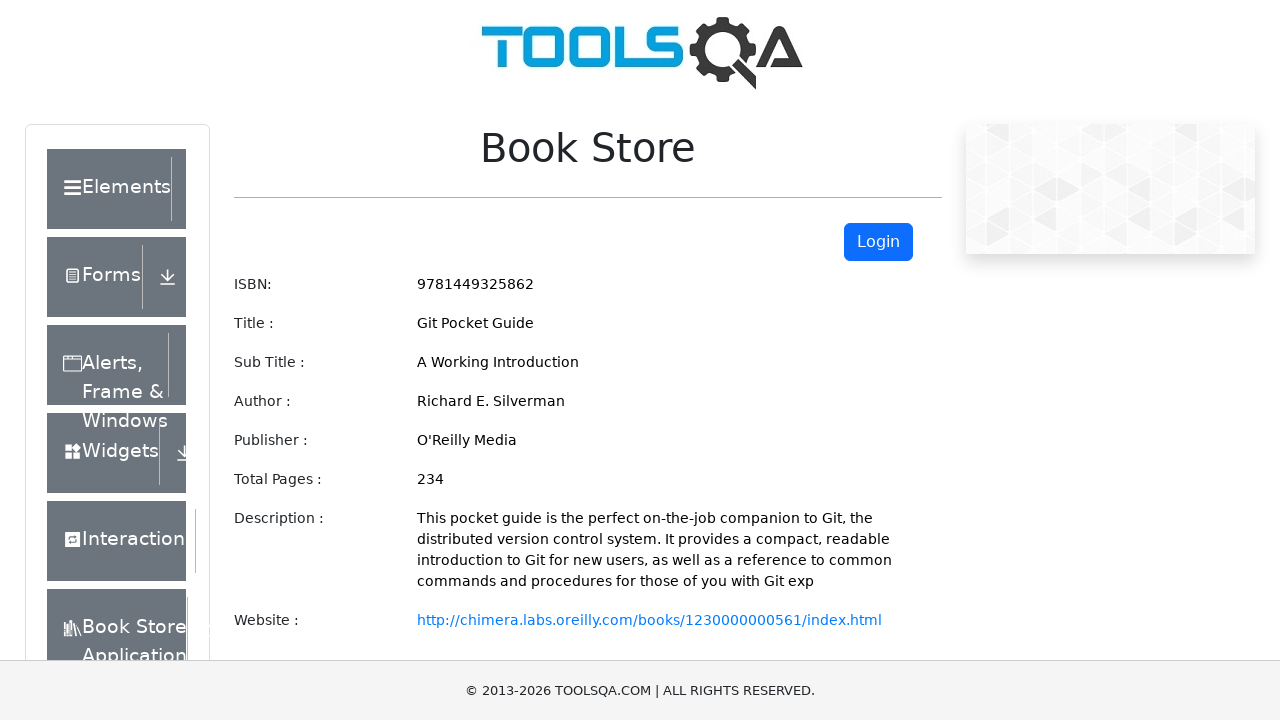

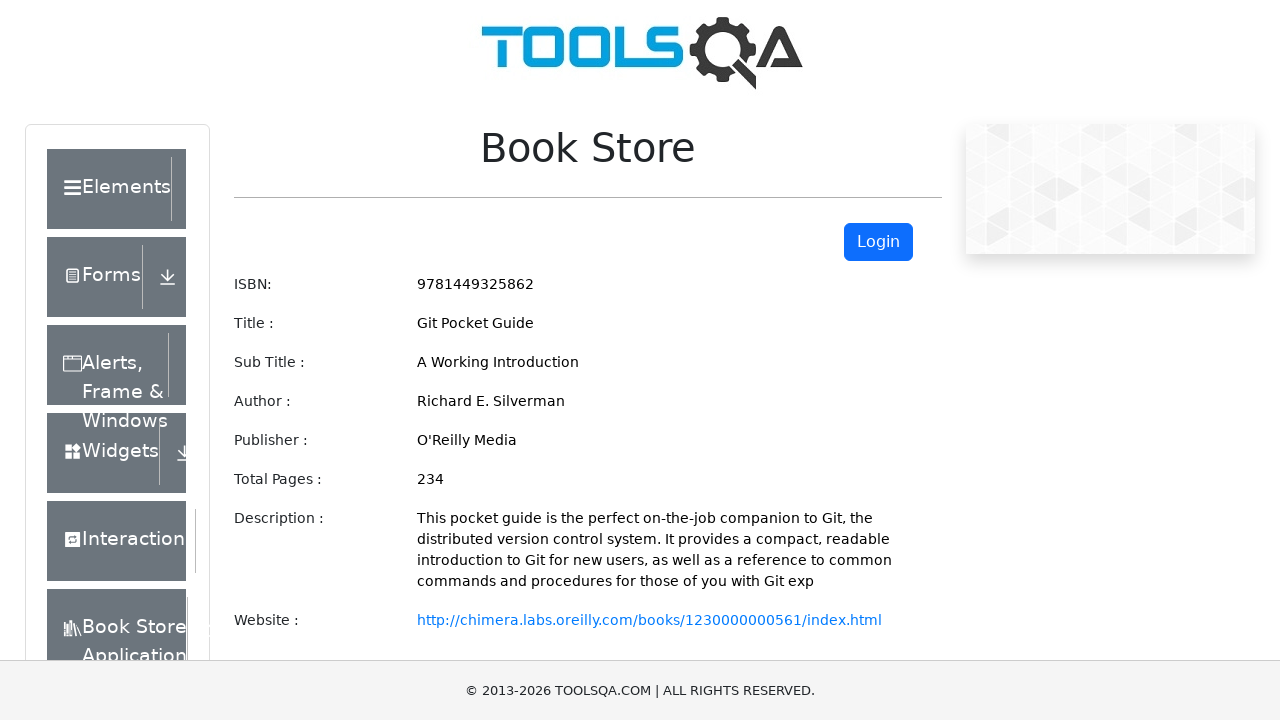